Navigates to a Twitch game directory page and waits for the viewership information to load by checking for the presence of the strong element containing viewer count.

Starting URL: https://www.twitch.tv/directory/game/League%20of%20Legends

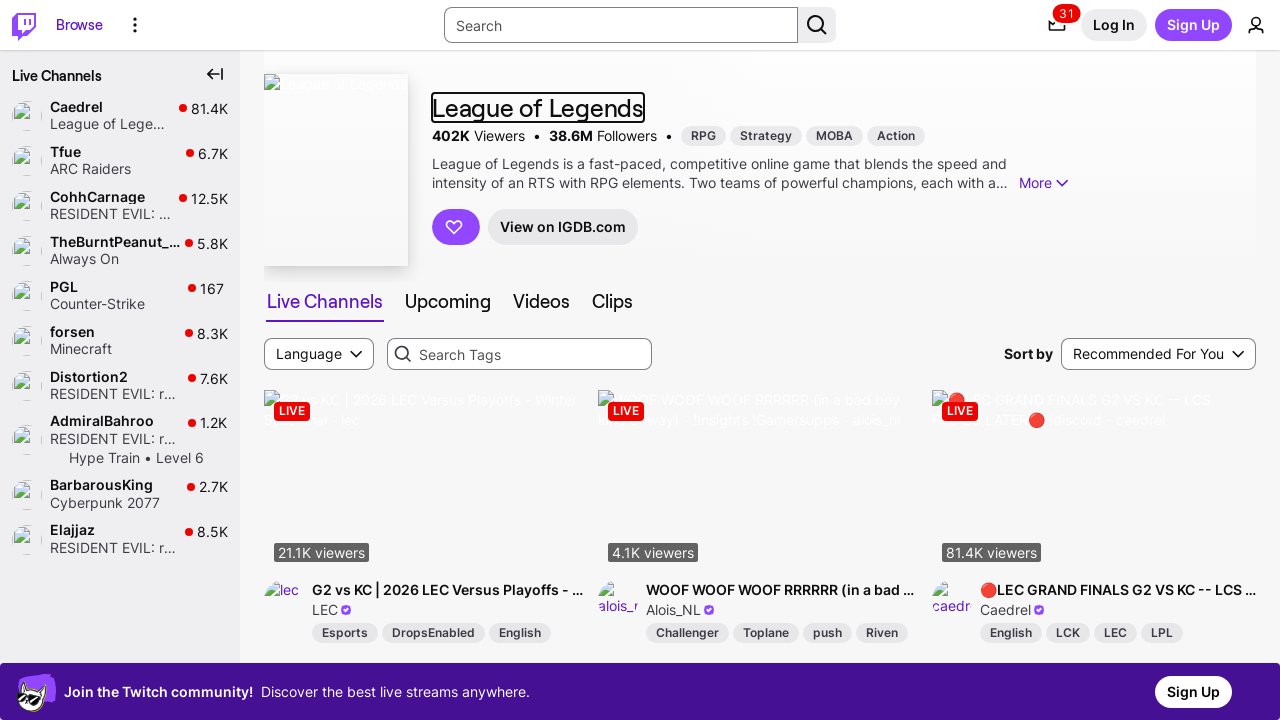

Navigated to Twitch League of Legends game directory page
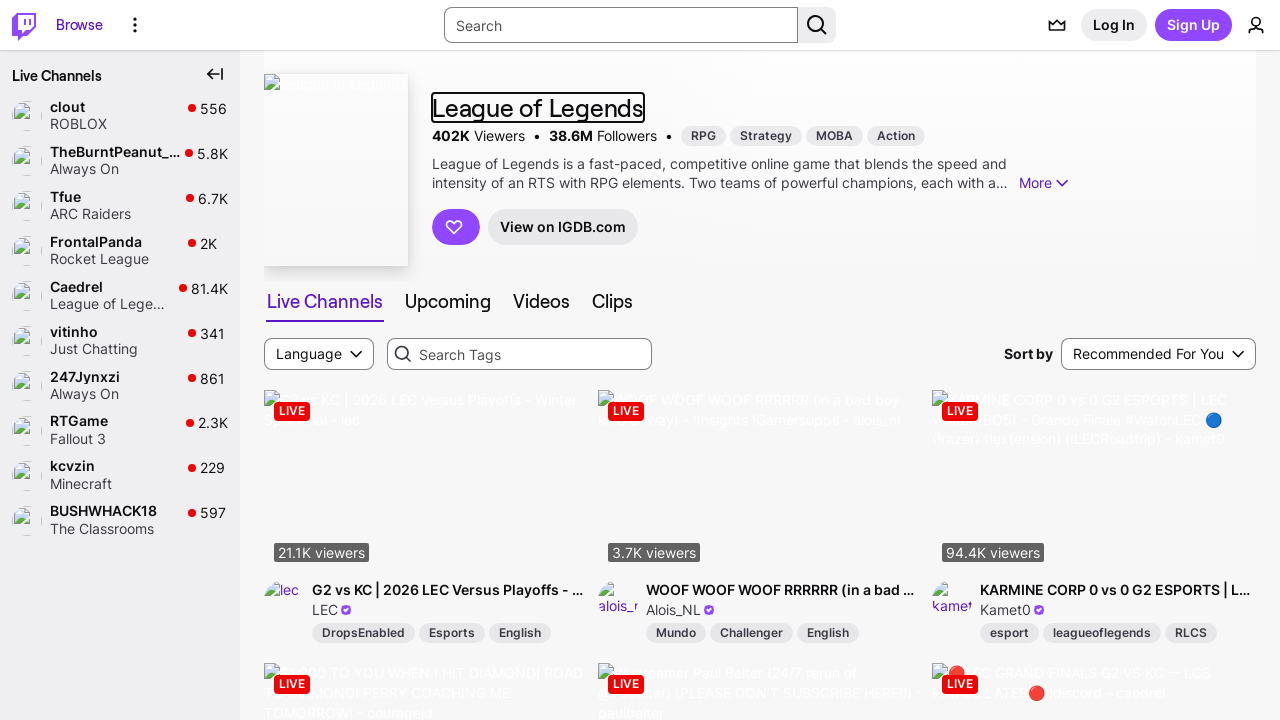

Viewership information loaded - strong element containing viewer count is now present
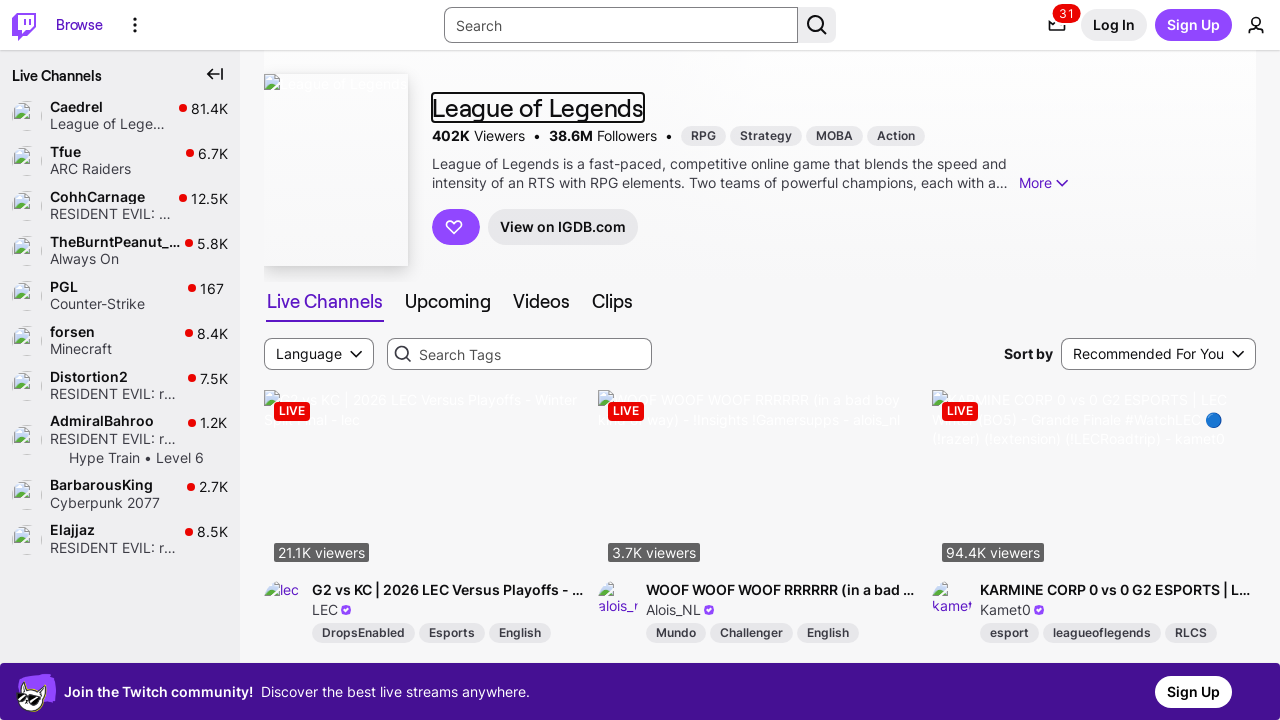

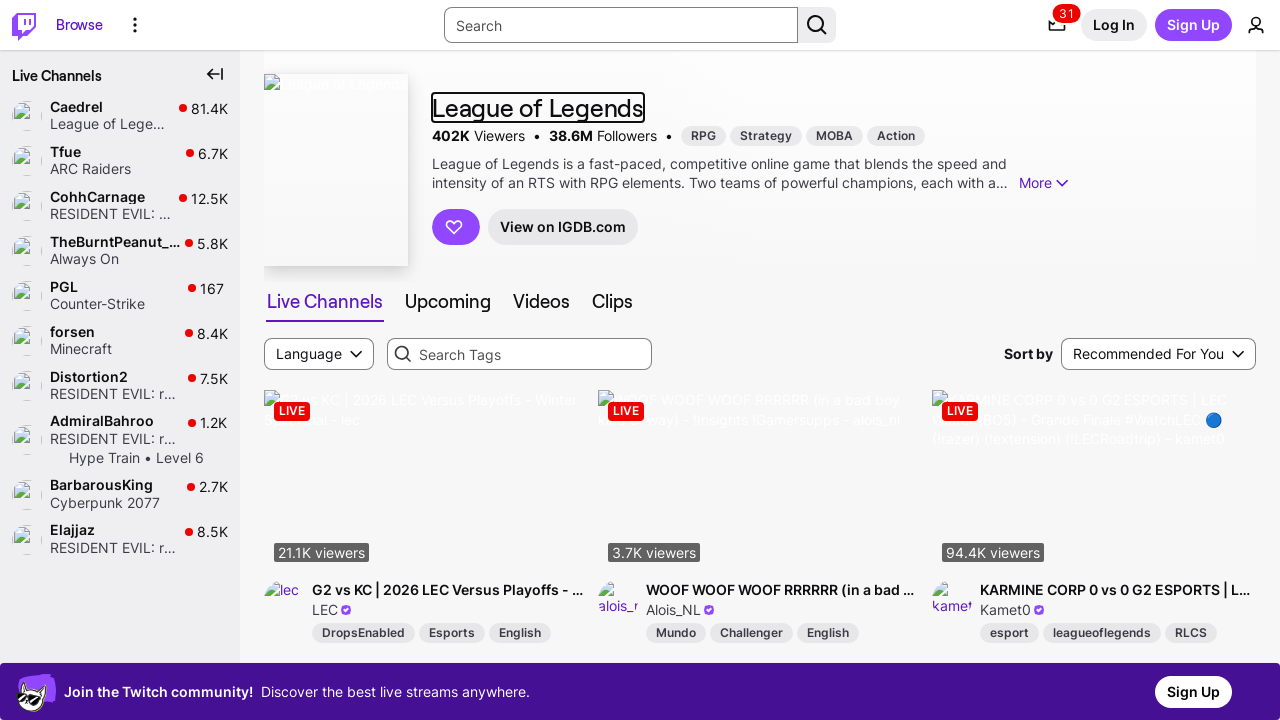